Tests marking all tasks as completed using the toggle-all functionality

Starting URL: https://todomvc.com/examples/typescript-react/#/

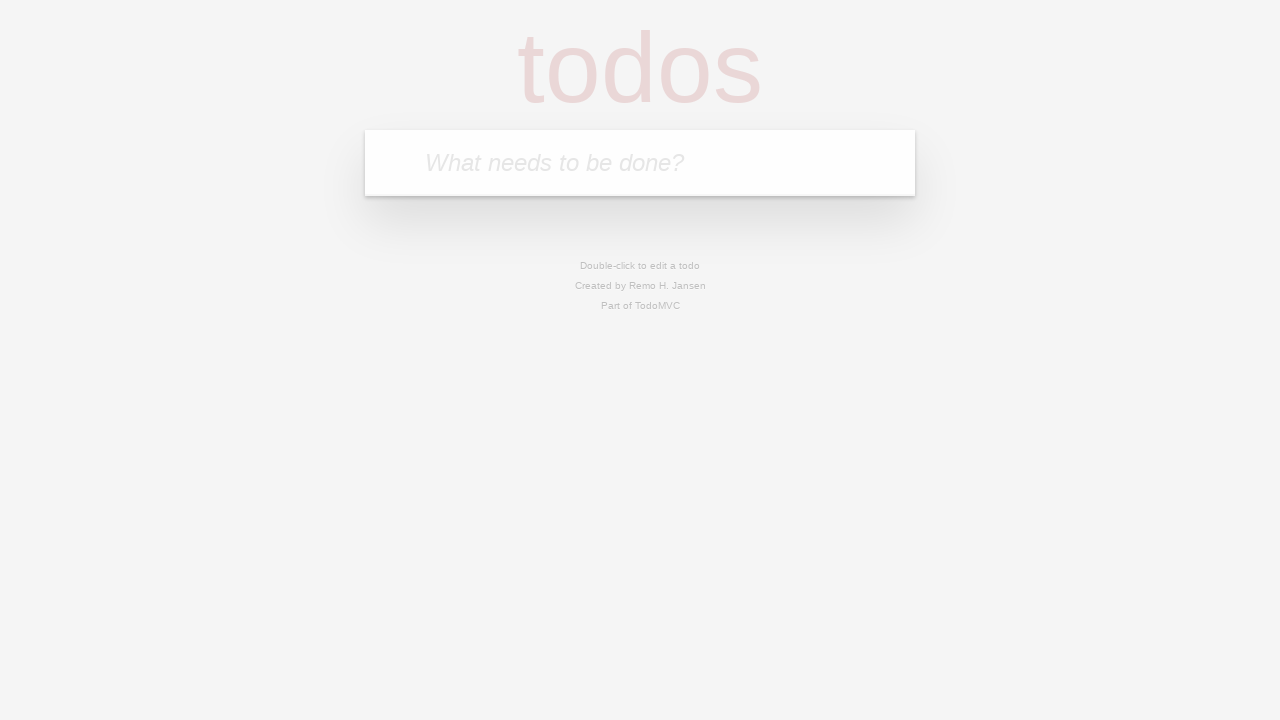

Filled task input field with 'Task 1' on input[placeholder='What needs to be done?']
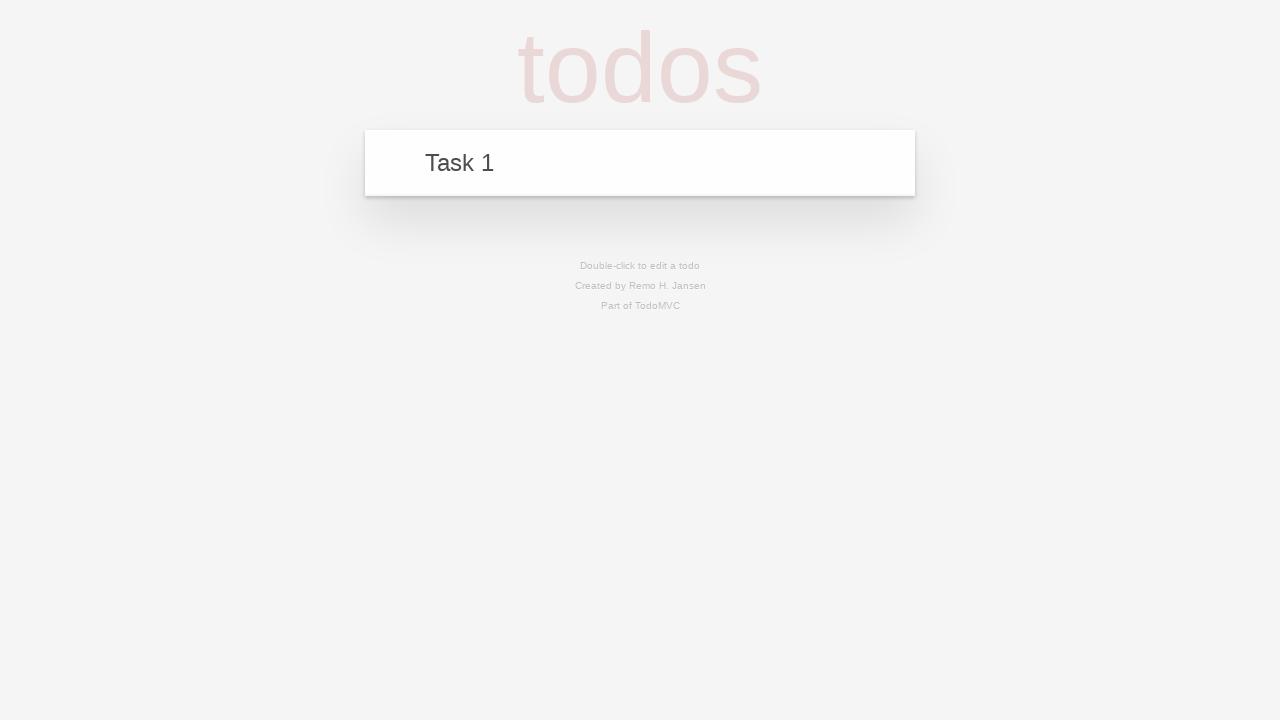

Pressed Enter to add Task 1 on input[placeholder='What needs to be done?']
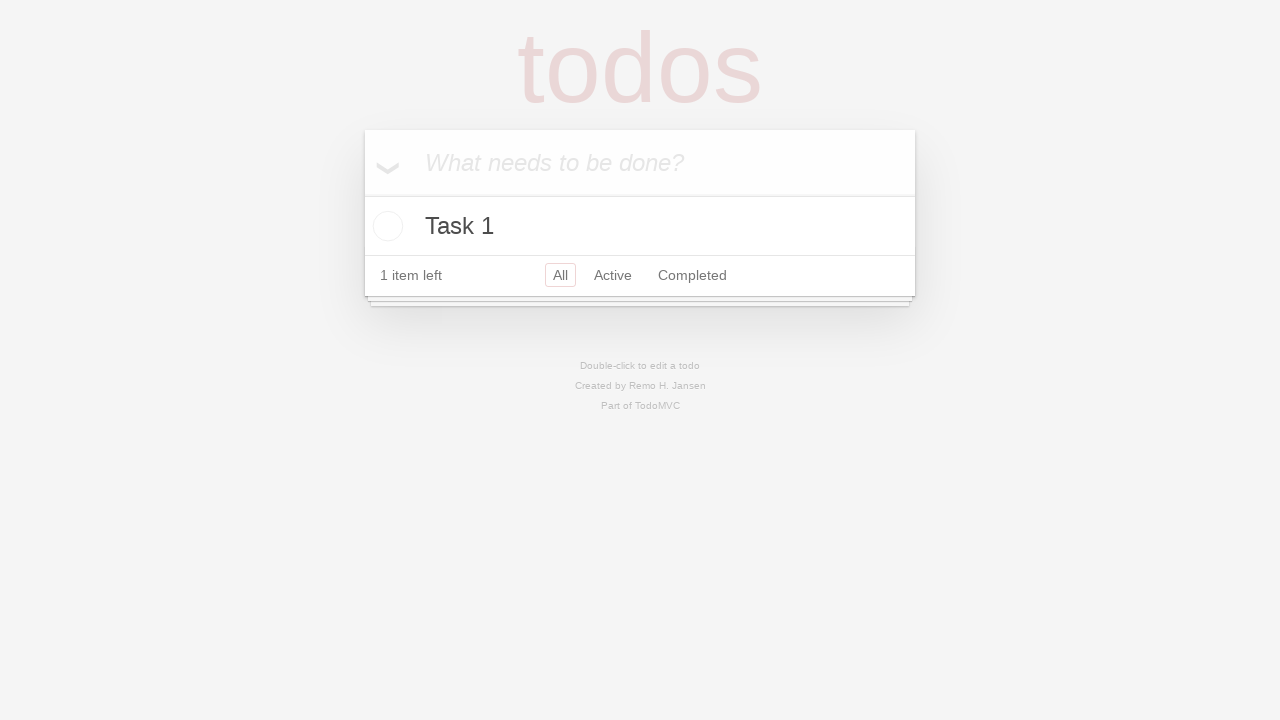

Filled task input field with 'Task 2' on input[placeholder='What needs to be done?']
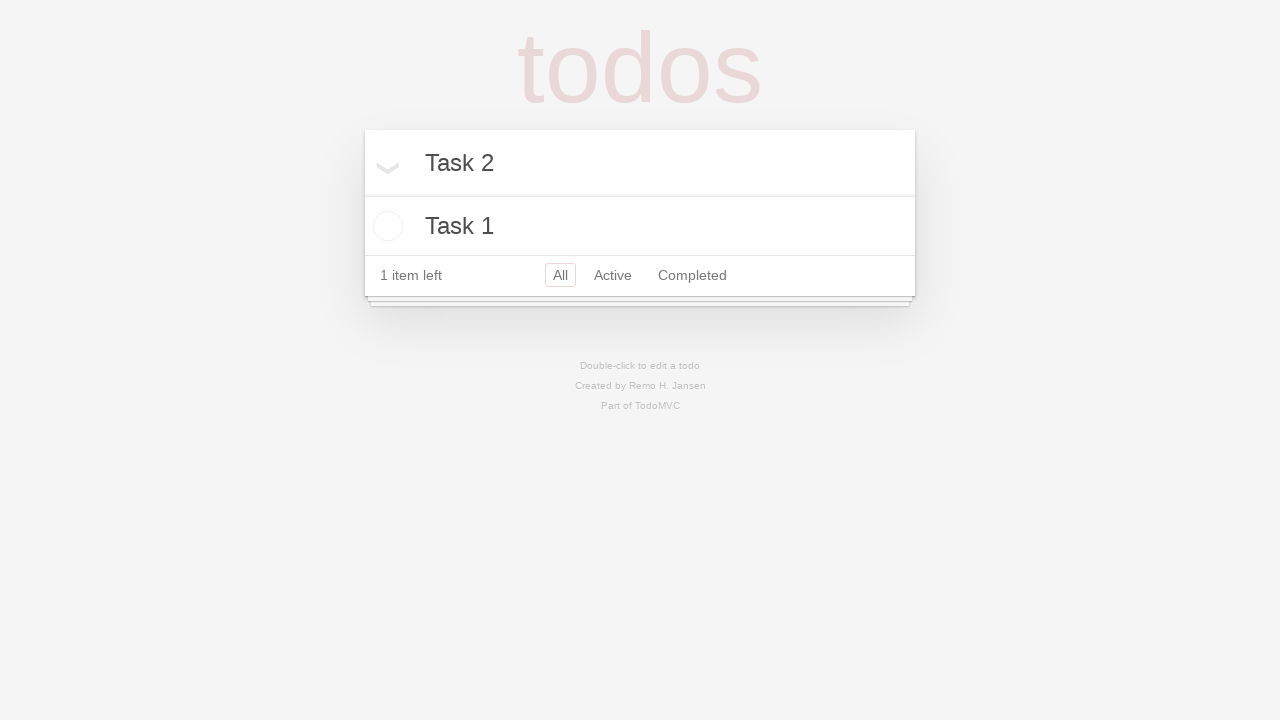

Pressed Enter to add Task 2 on input[placeholder='What needs to be done?']
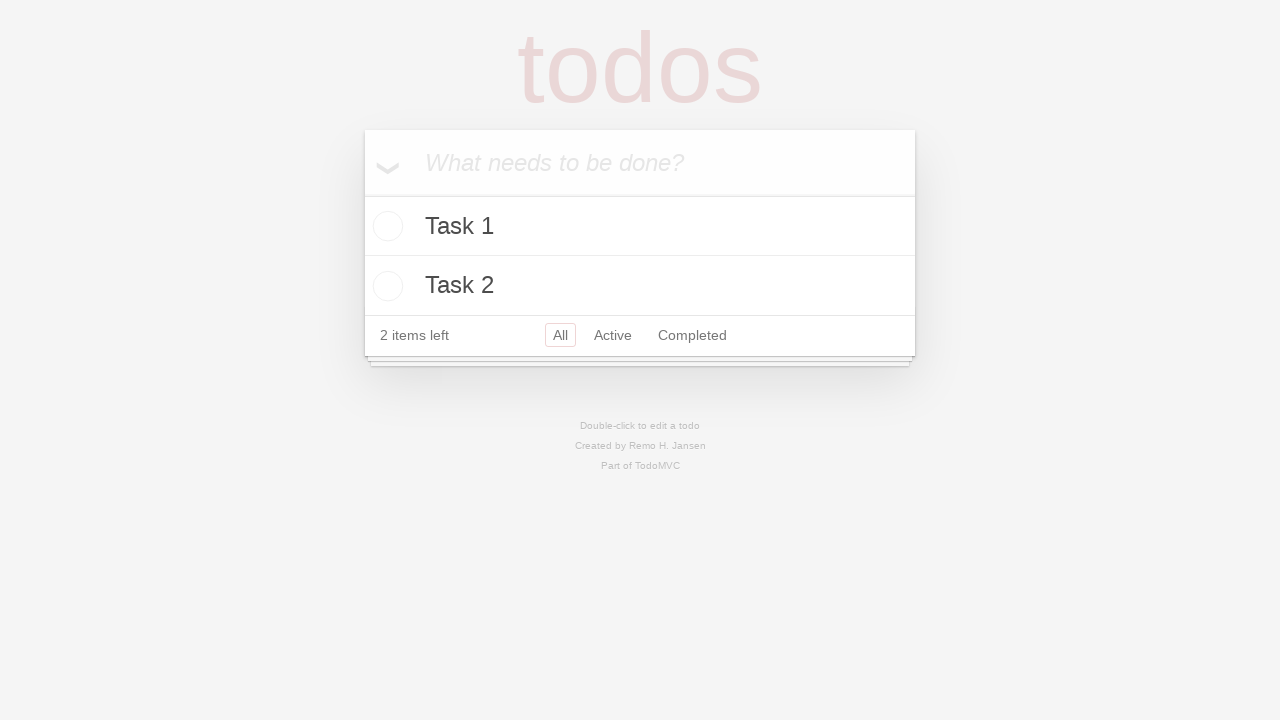

Filled task input field with 'Task 3' on input[placeholder='What needs to be done?']
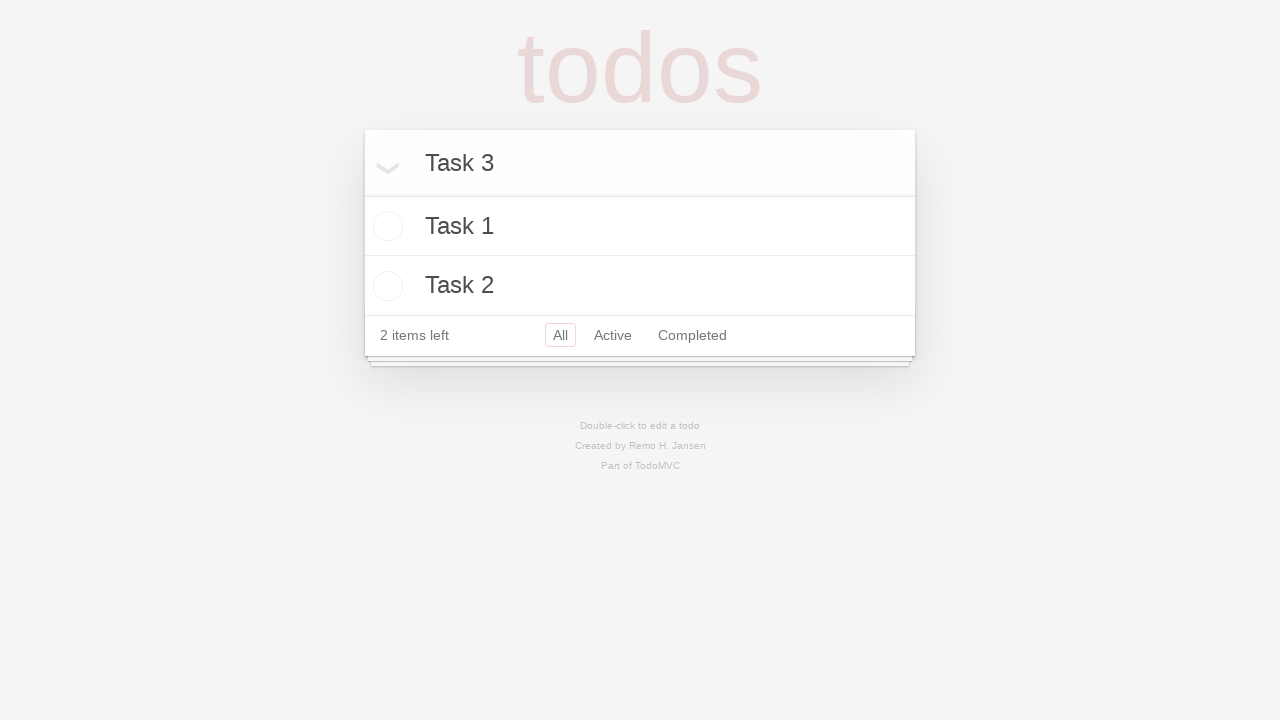

Pressed Enter to add Task 3 on input[placeholder='What needs to be done?']
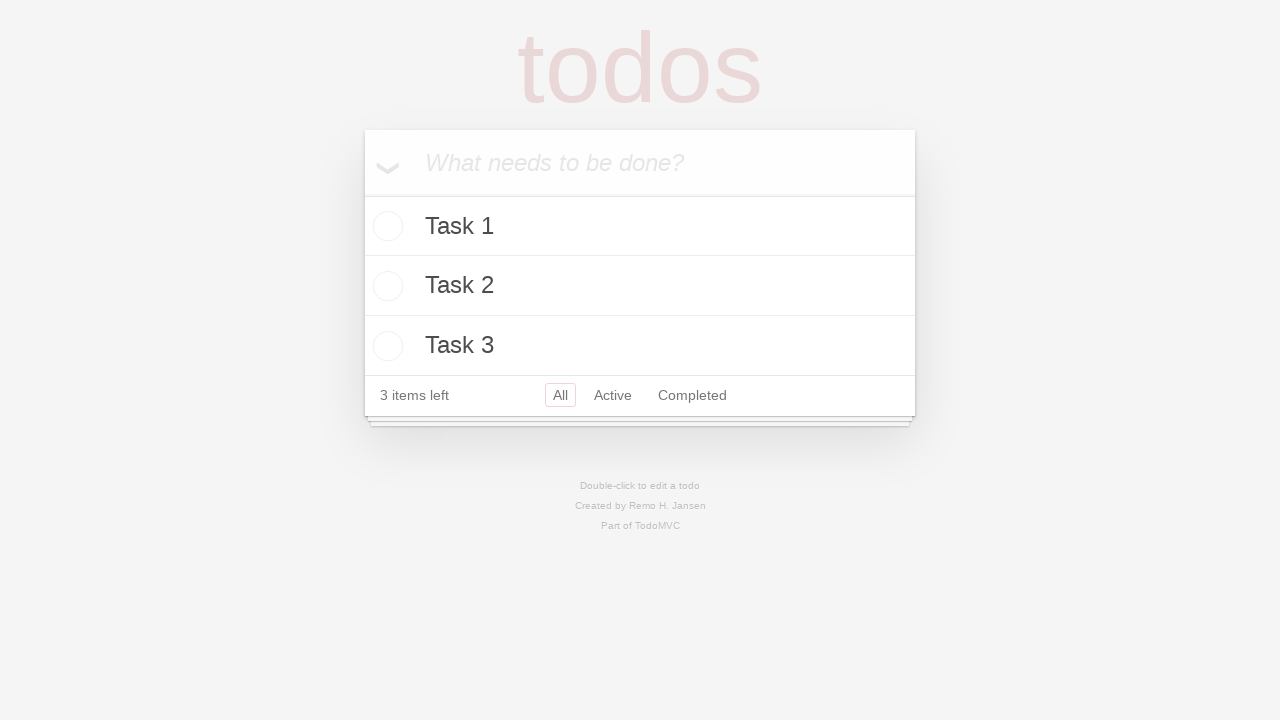

Clicked toggle-all label to mark all tasks as completed at (382, 162) on label[for='toggle-all']
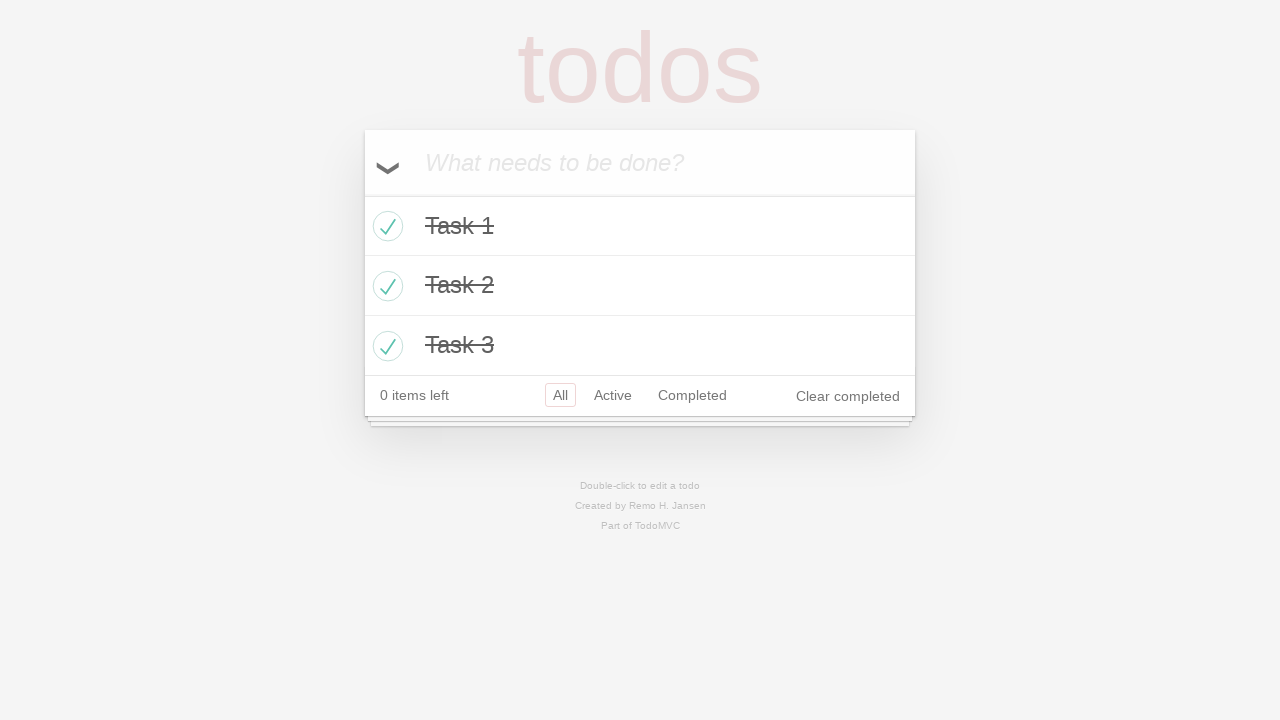

Verified that completed tasks are visible in the todo list
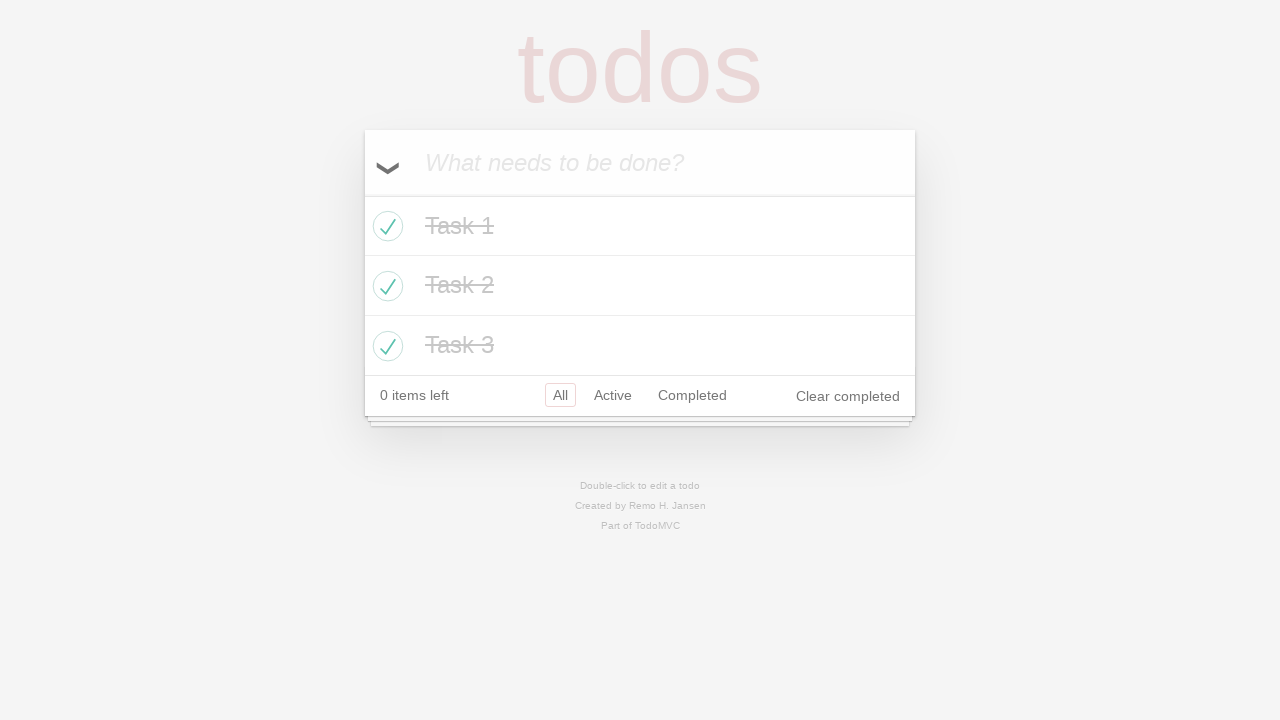

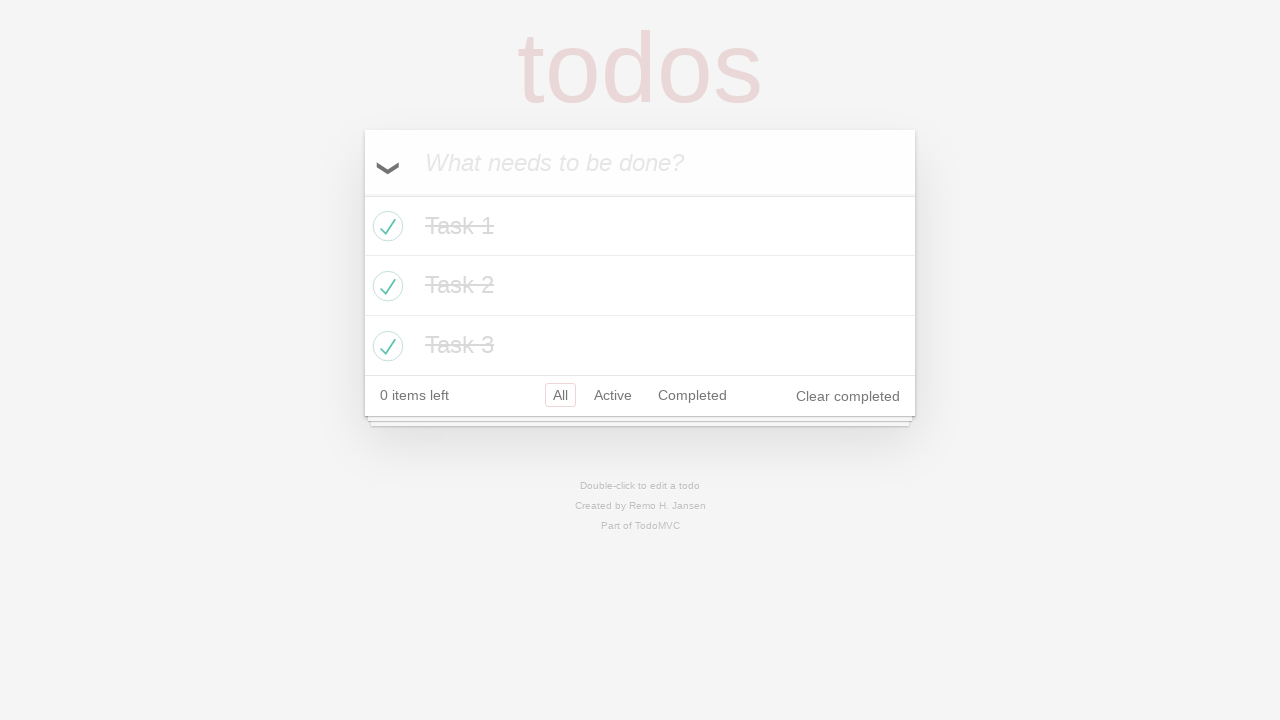